Navigates to a practice automation page and counts the number of columns and rows in a web table

Starting URL: https://rahulshettyacademy.com/AutomationPractice/

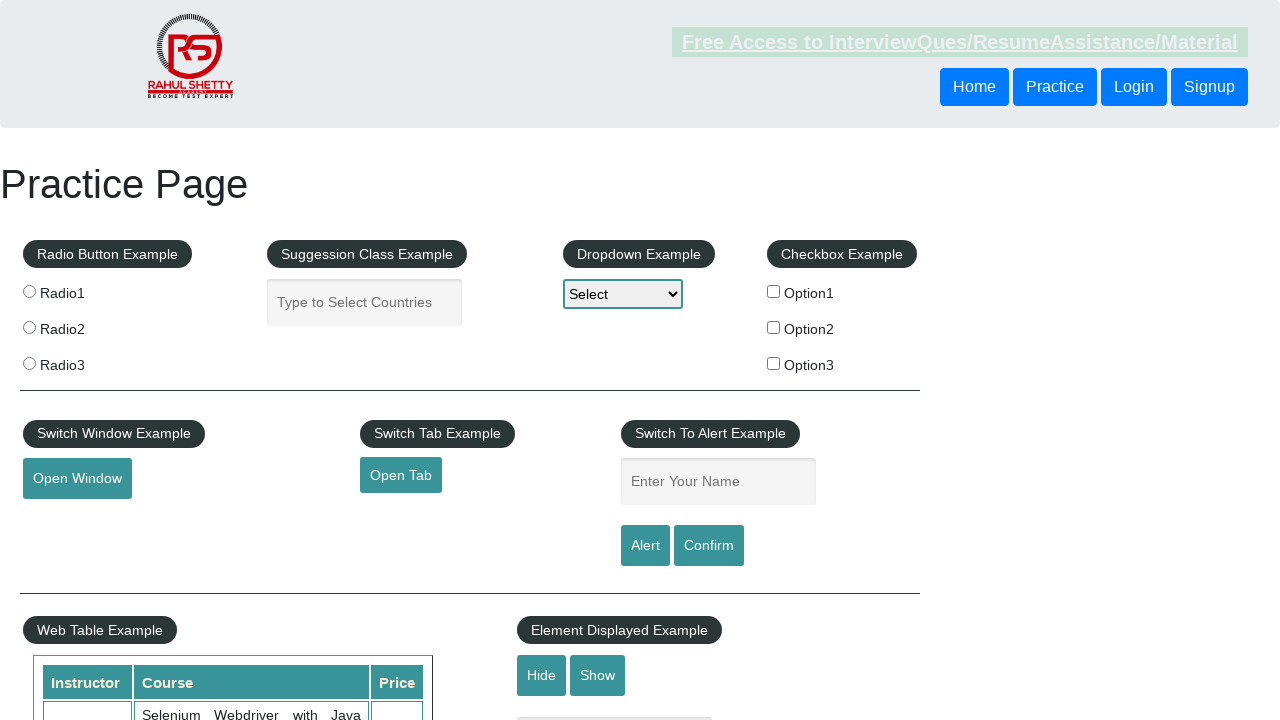

Navigated to automation practice page
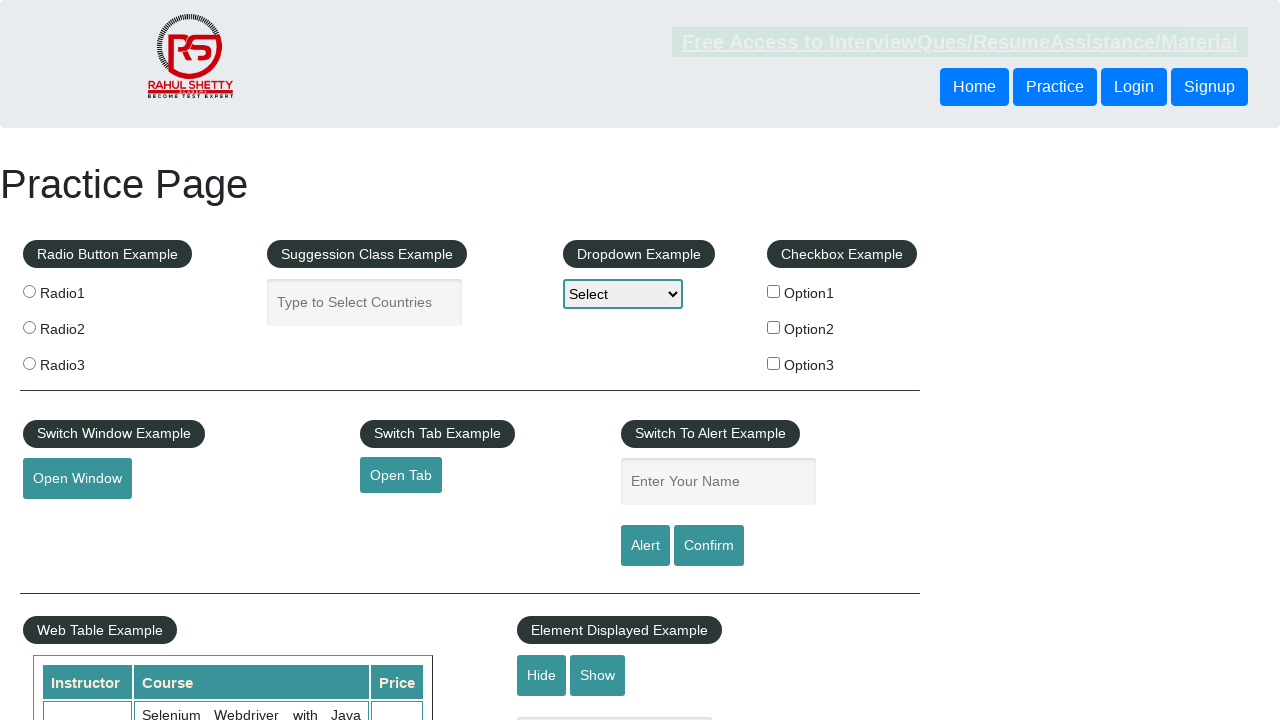

Located web table element
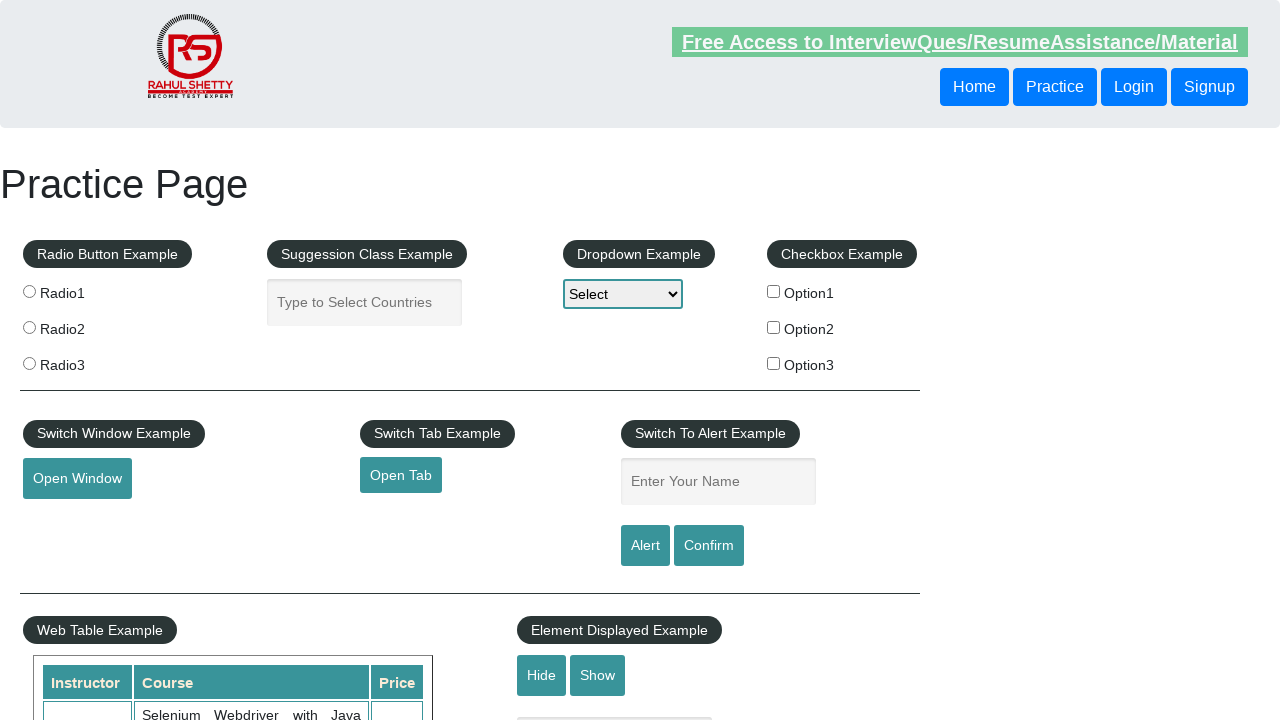

Counted table columns: 3
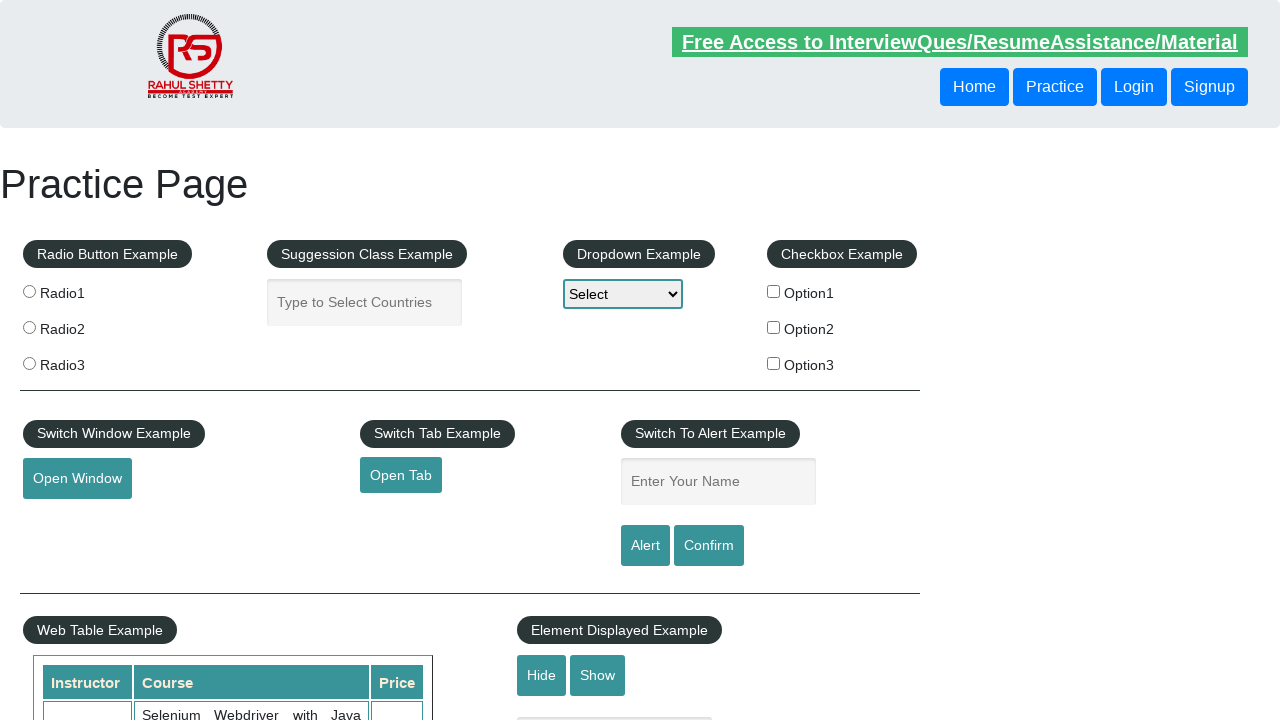

Counted table rows: 21
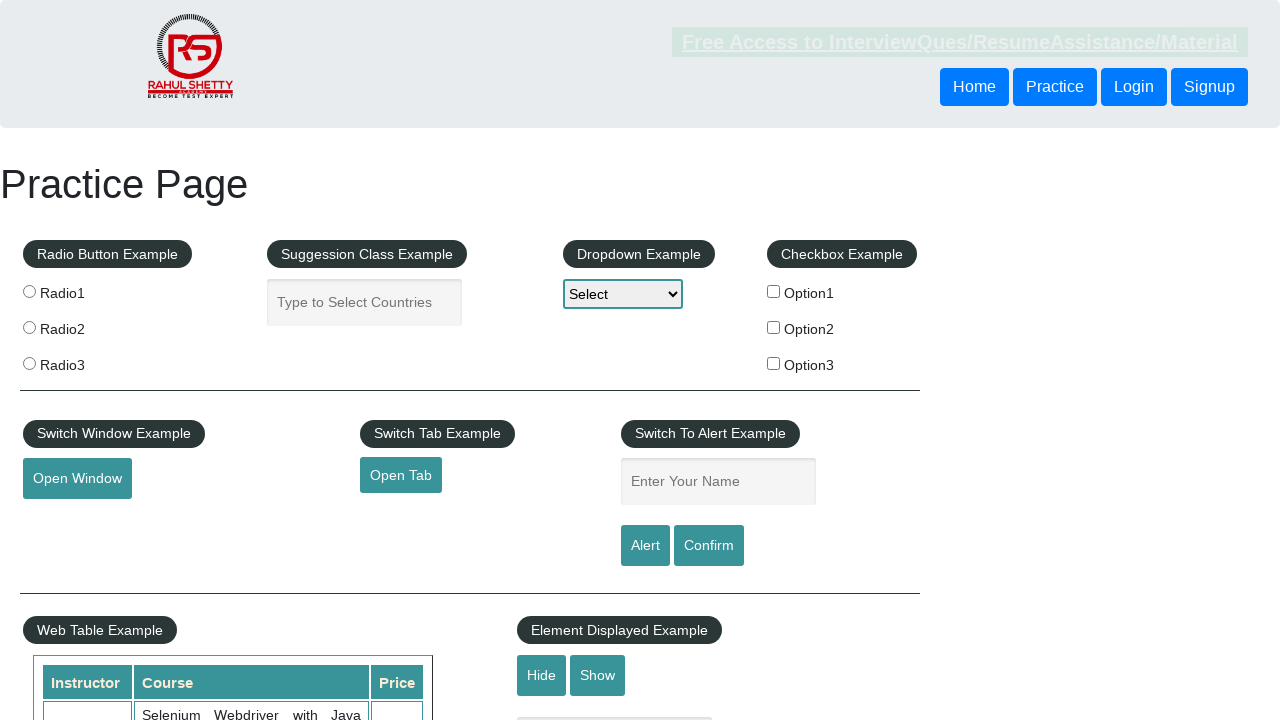

Verified table has columns
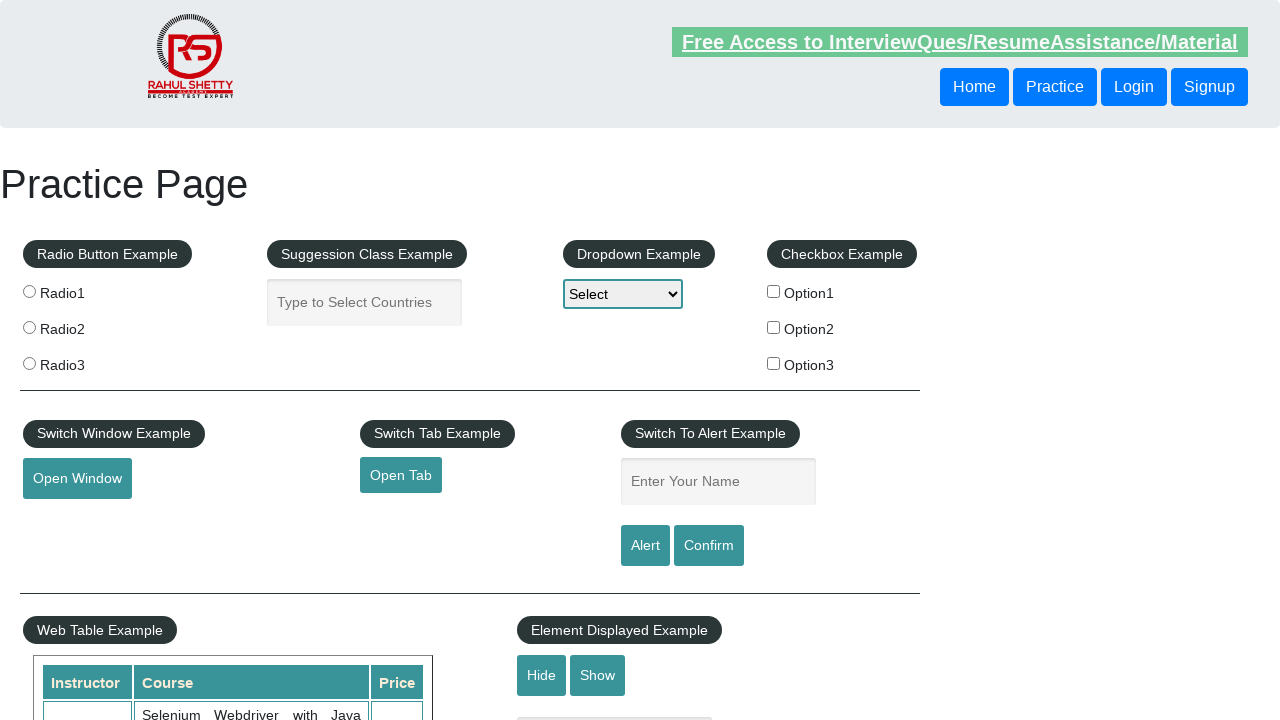

Verified table has rows
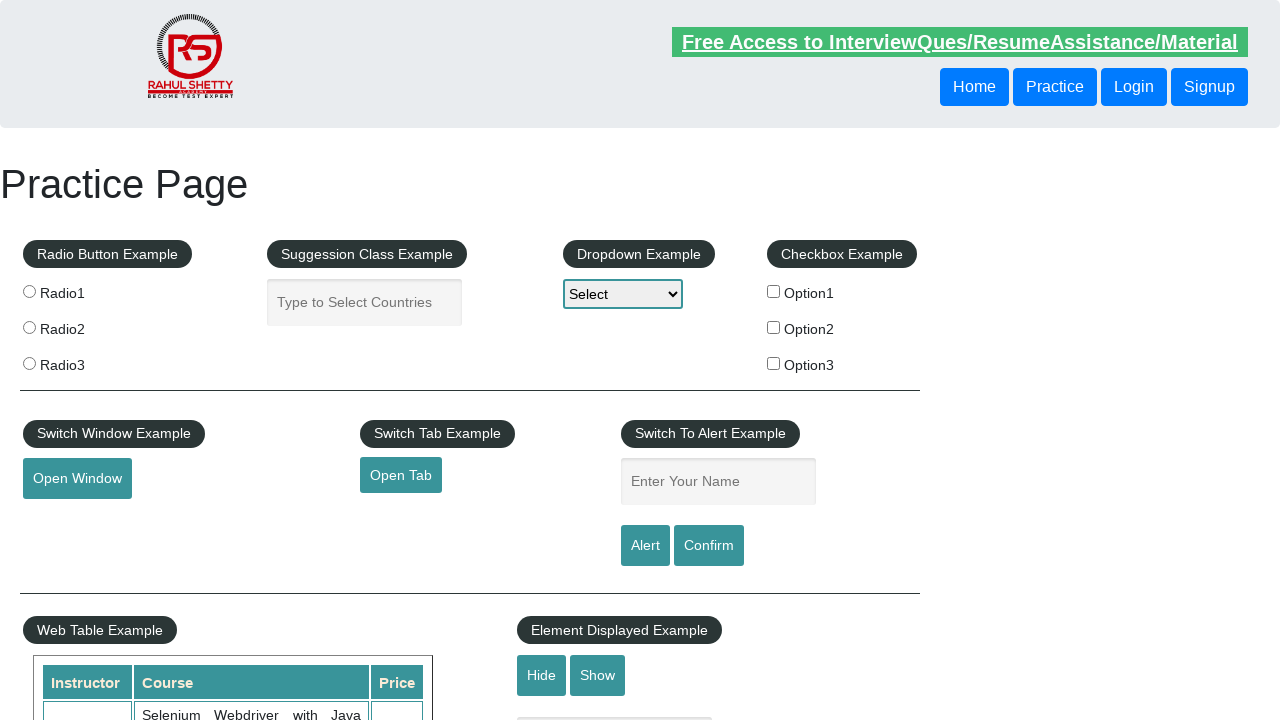

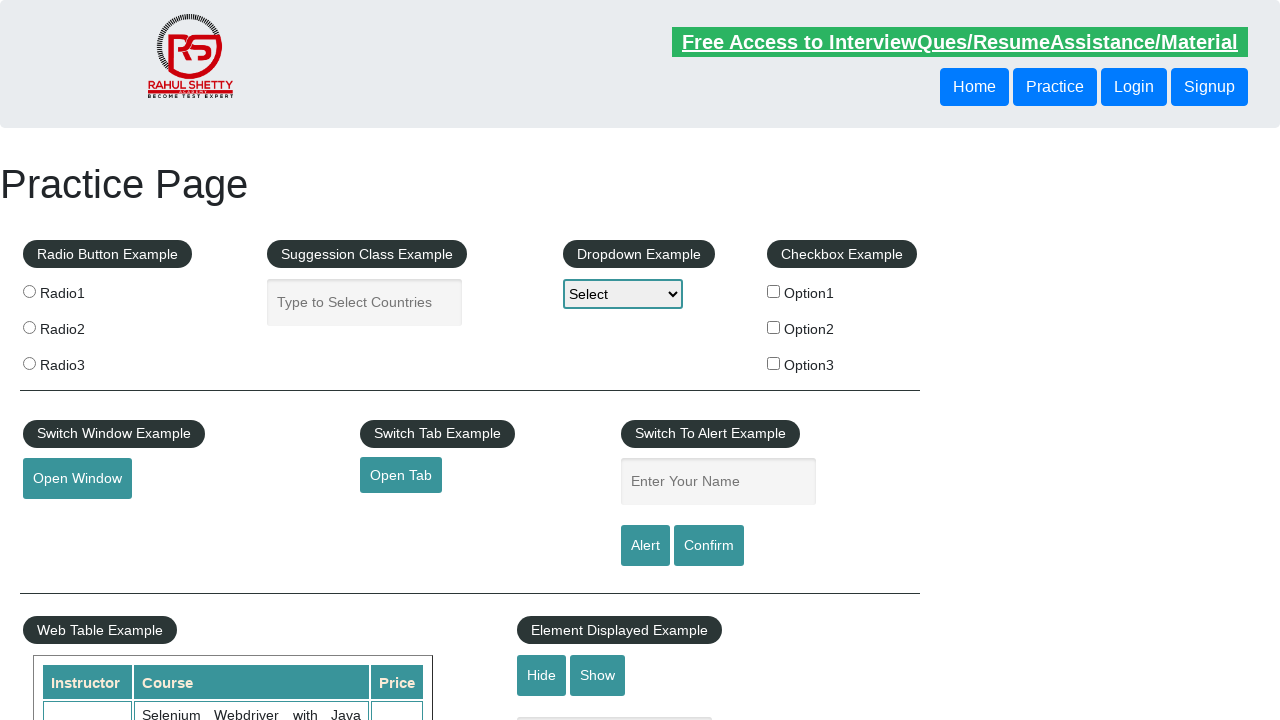